Tests iframe switching functionality by switching into an iframe, verifying an element inside it, then switching back to the parent frame and default content to verify elements outside the iframe.

Starting URL: http://the-internet.herokuapp.com/iframe

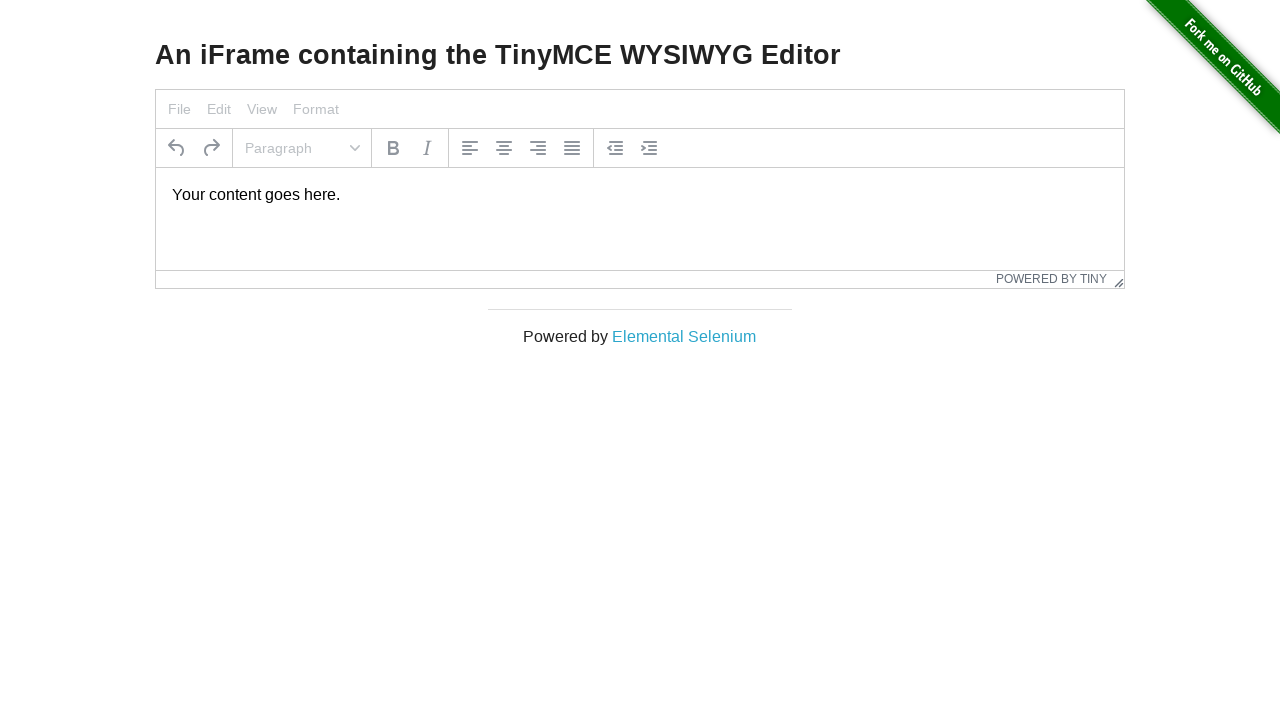

Navigated to iframe test page
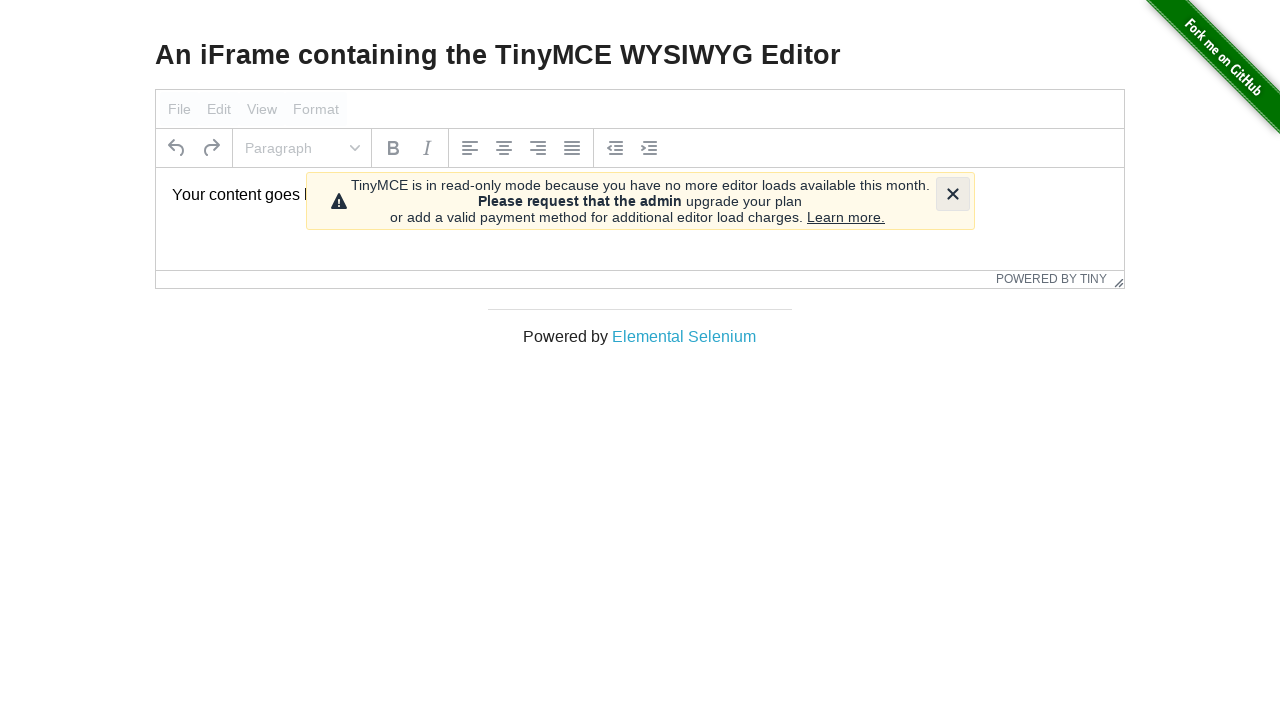

Located iframe element with selector '.tox-edit-area__iframe'
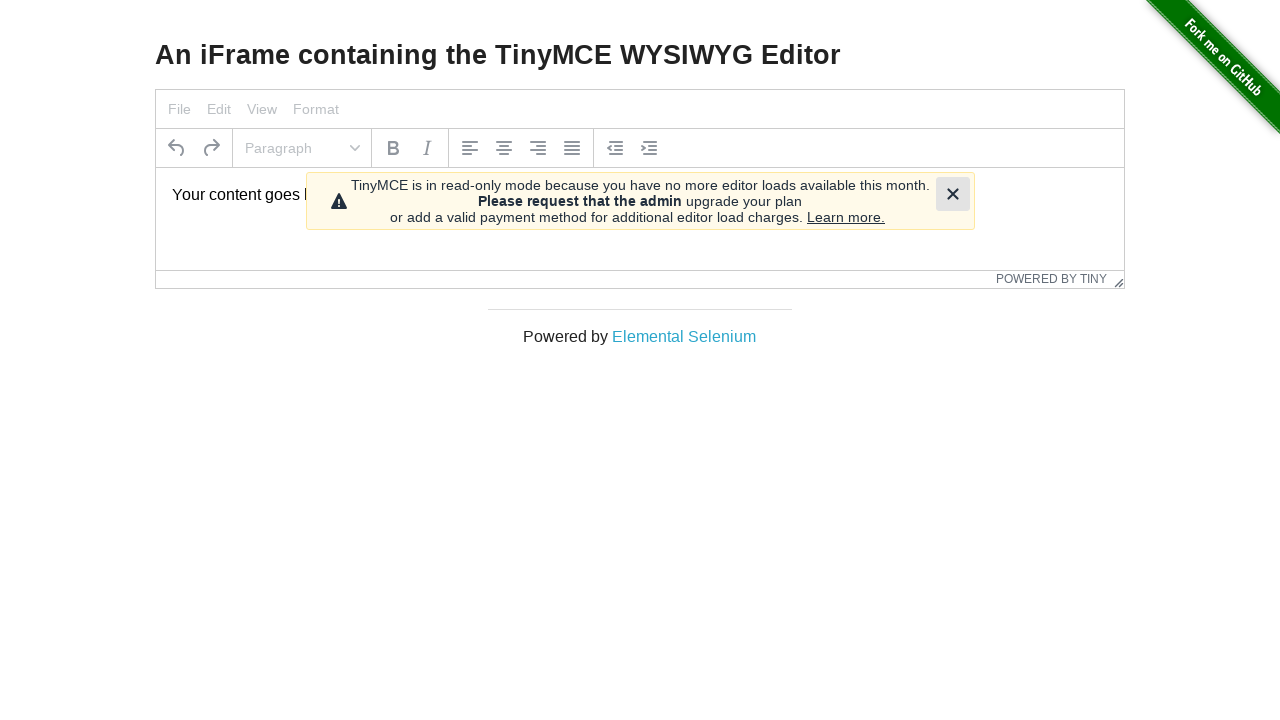

Waited for tinymce editor element to be visible inside iframe
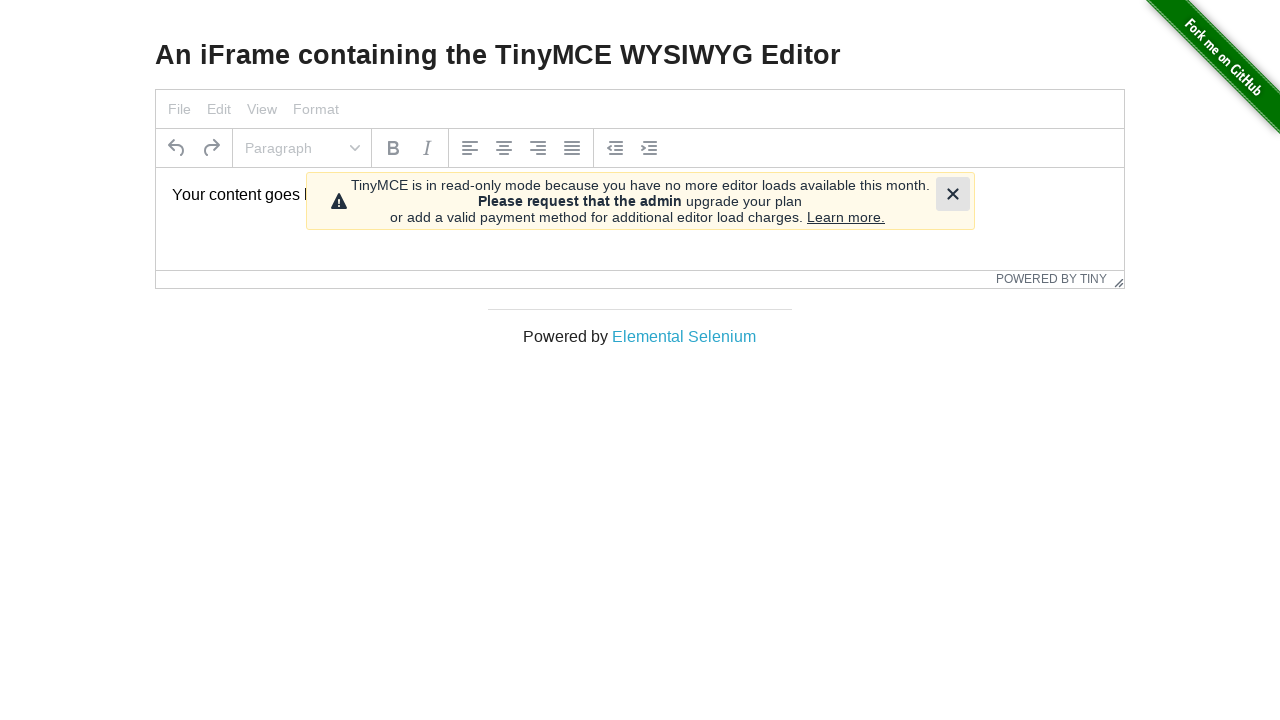

Verified tinymce editor element is visible inside iframe
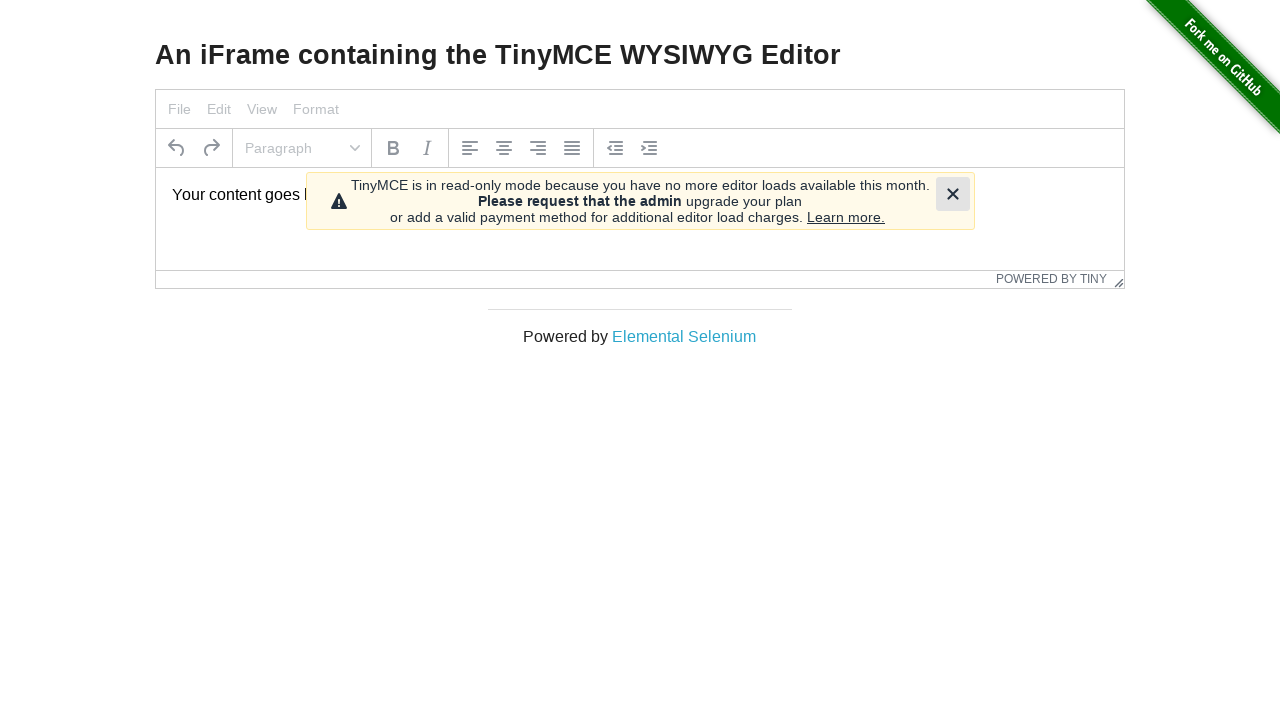

Waited for editor container to be visible in main frame
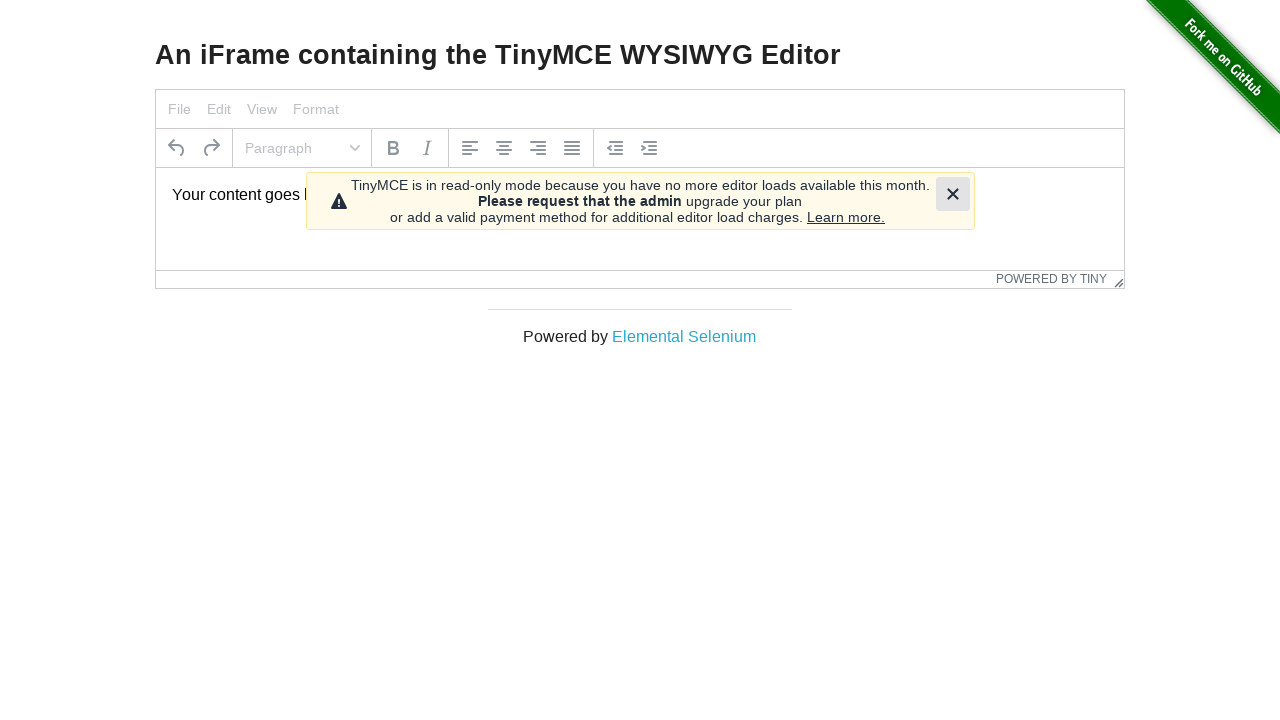

Verified editor container is visible in main frame outside iframe
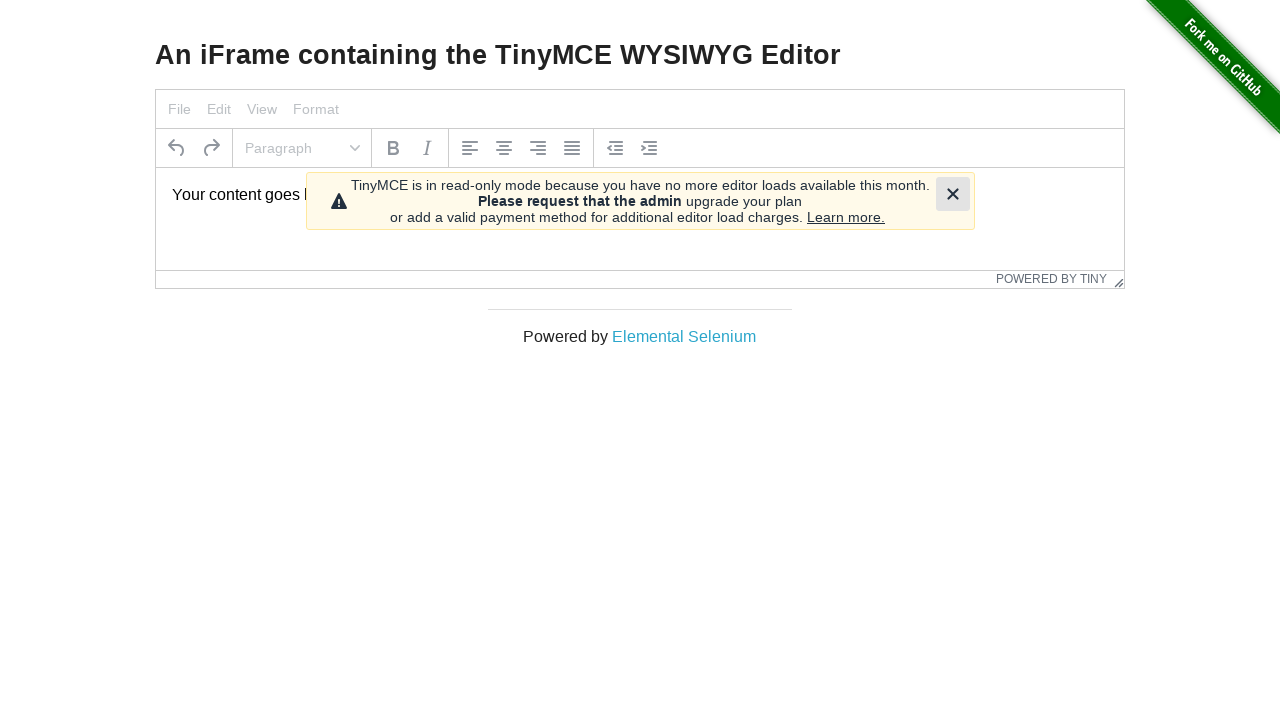

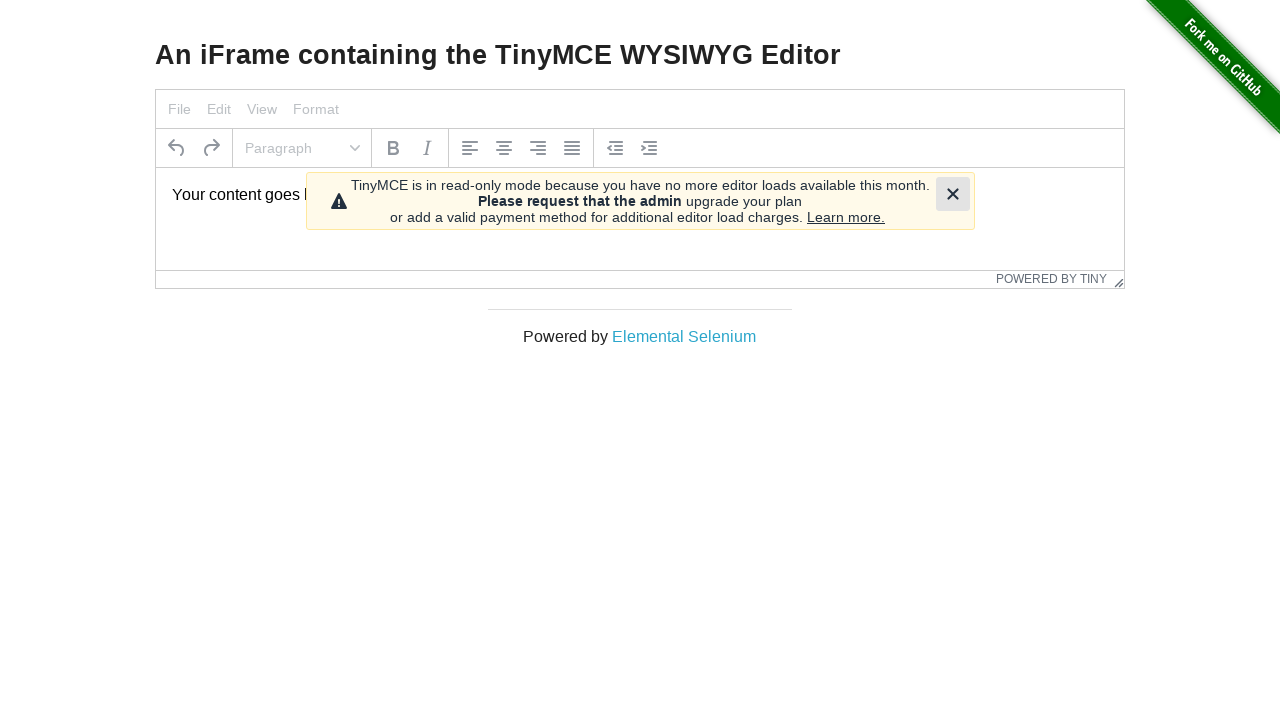